Tests marking all items as completed using the toggle all checkbox

Starting URL: https://demo.playwright.dev/todomvc

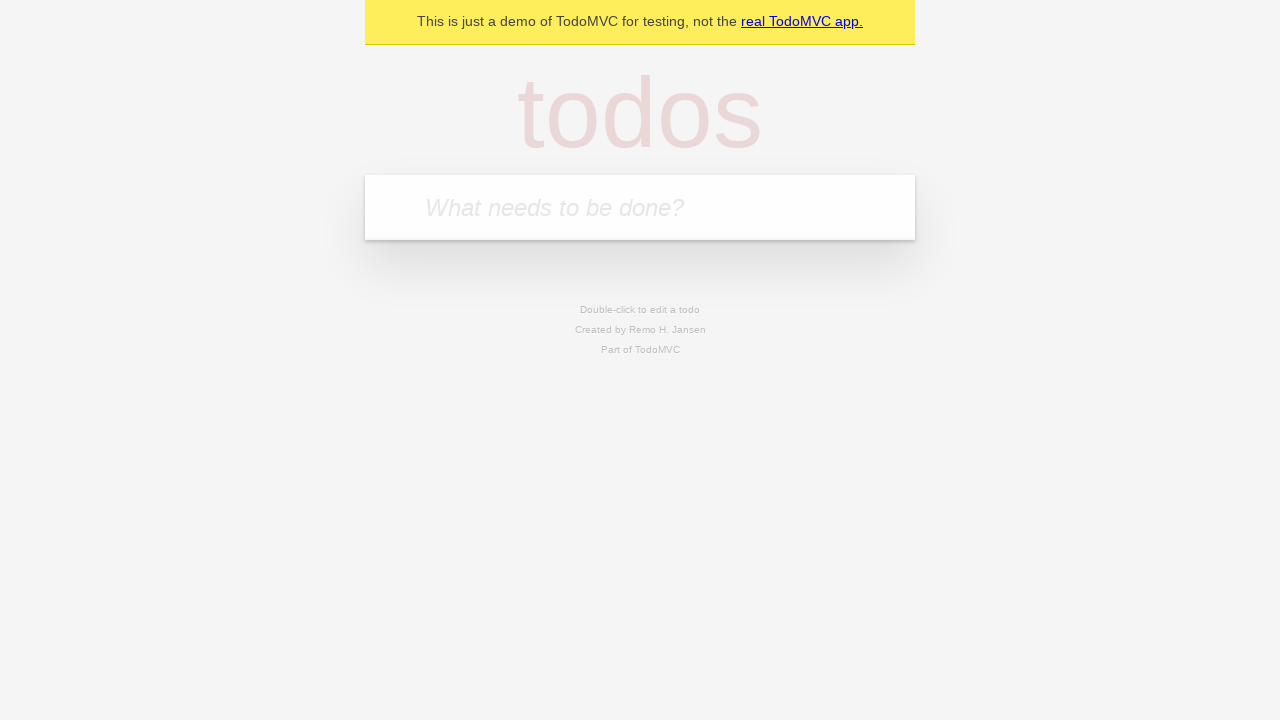

Filled todo input with 'buy some cheese' on internal:attr=[placeholder="What needs to be done?"i]
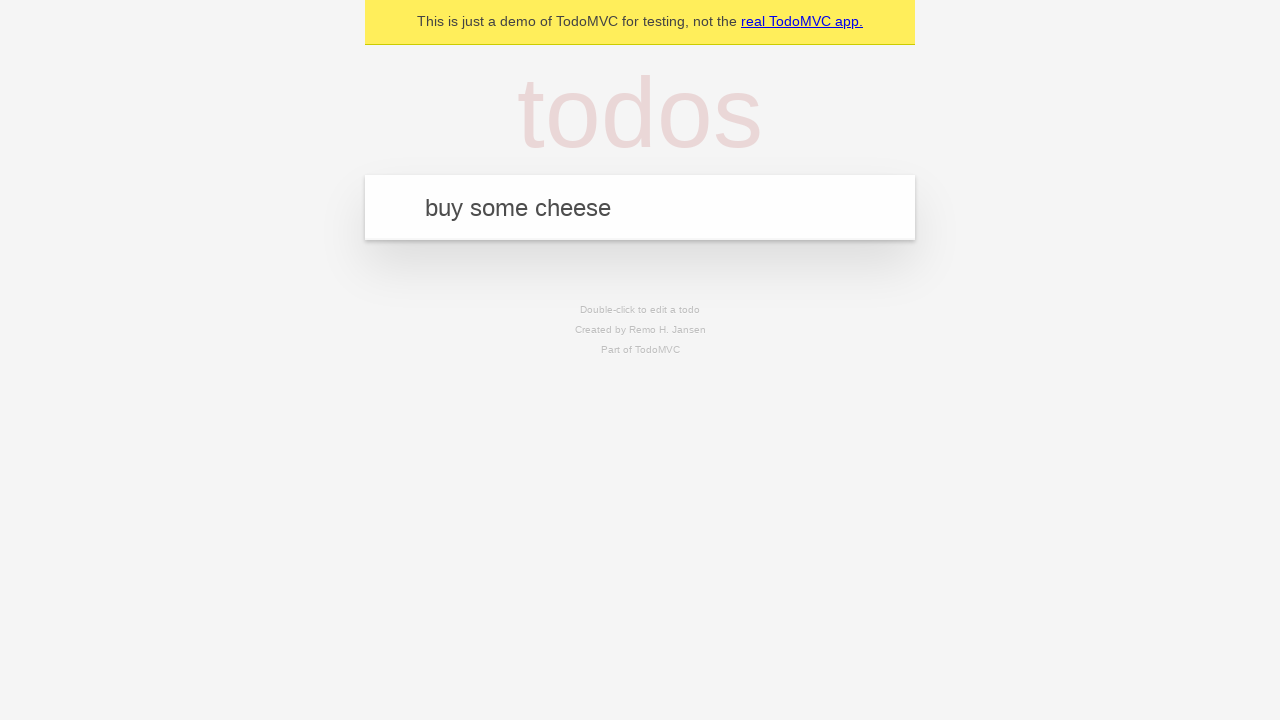

Pressed Enter to add first todo on internal:attr=[placeholder="What needs to be done?"i]
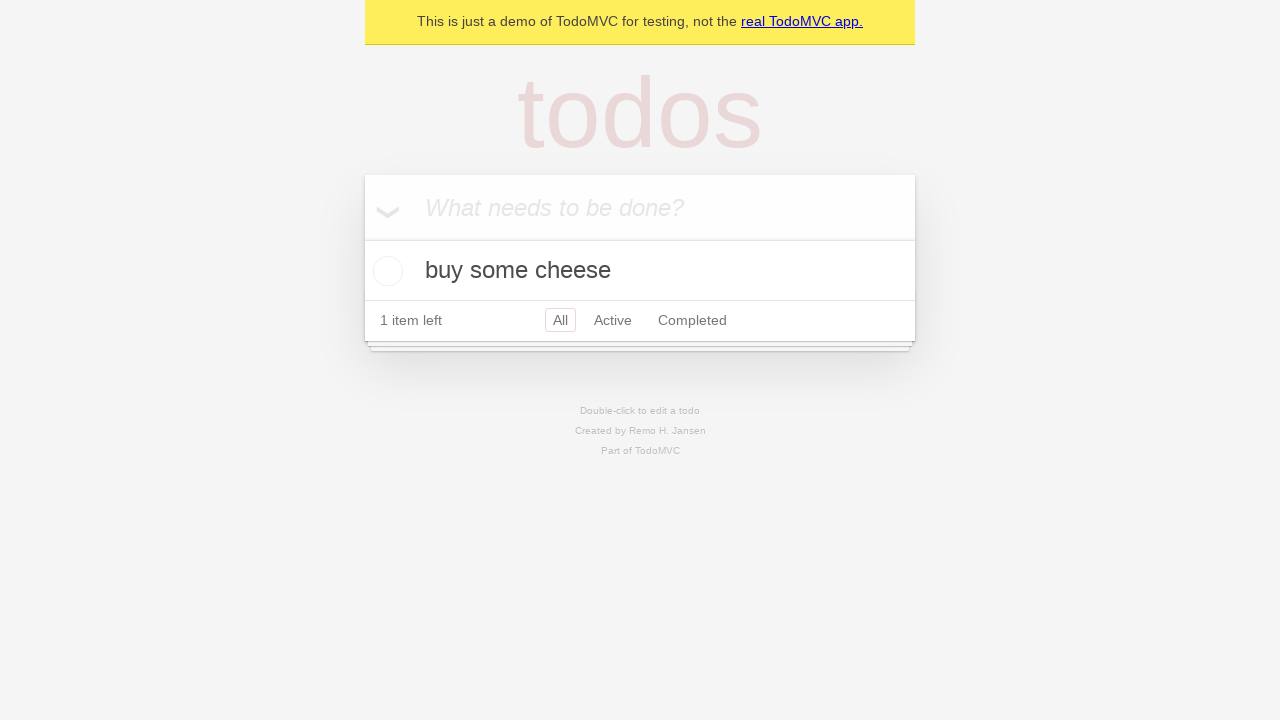

Filled todo input with 'feed the cat' on internal:attr=[placeholder="What needs to be done?"i]
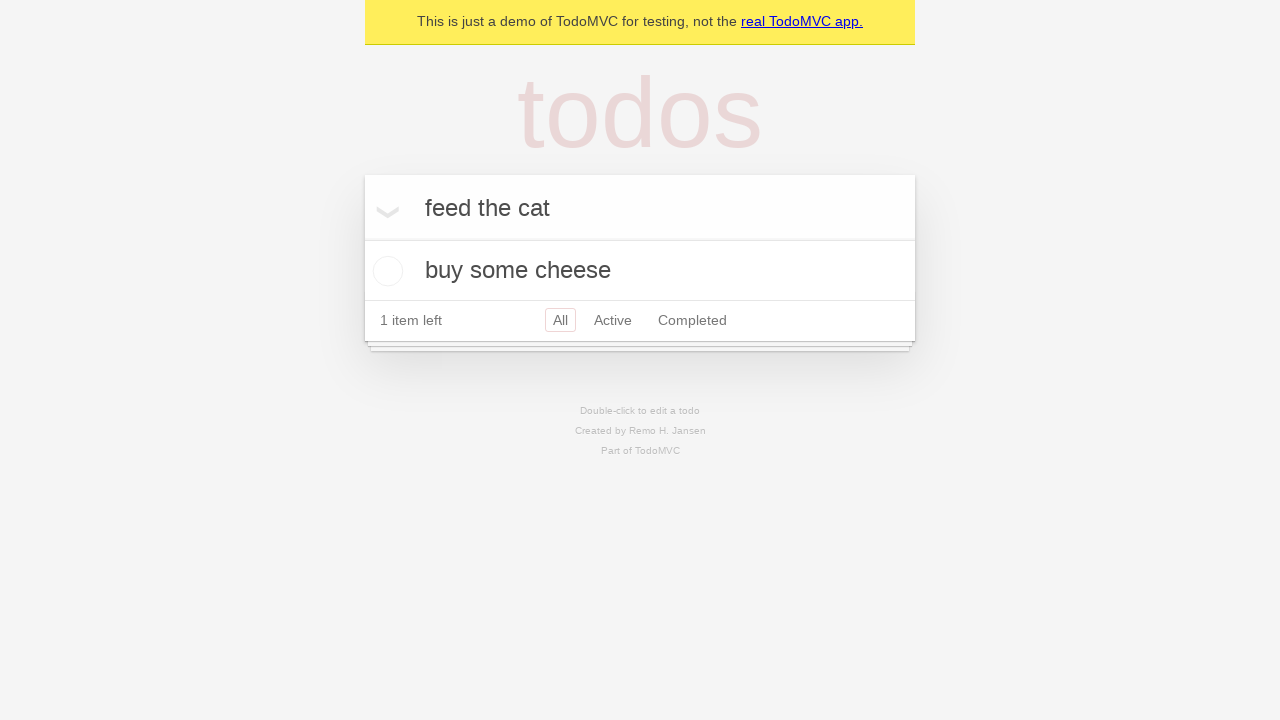

Pressed Enter to add second todo on internal:attr=[placeholder="What needs to be done?"i]
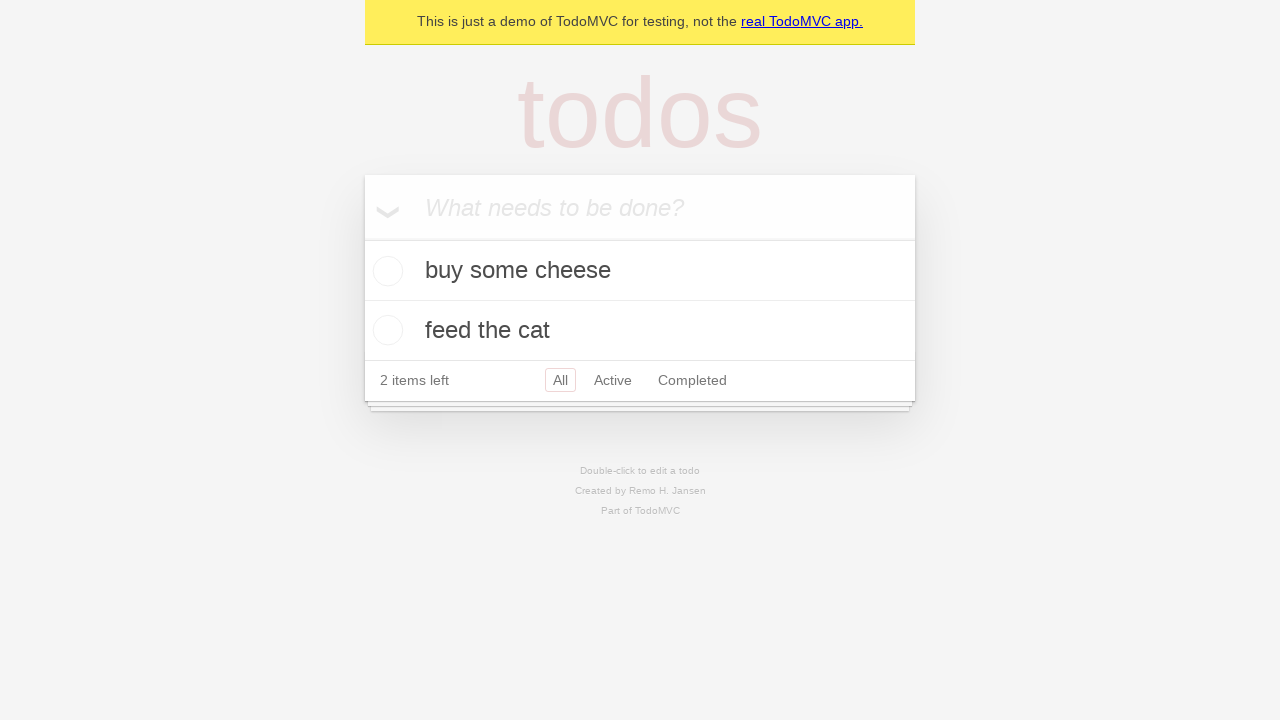

Filled todo input with 'book a doctors appointment' on internal:attr=[placeholder="What needs to be done?"i]
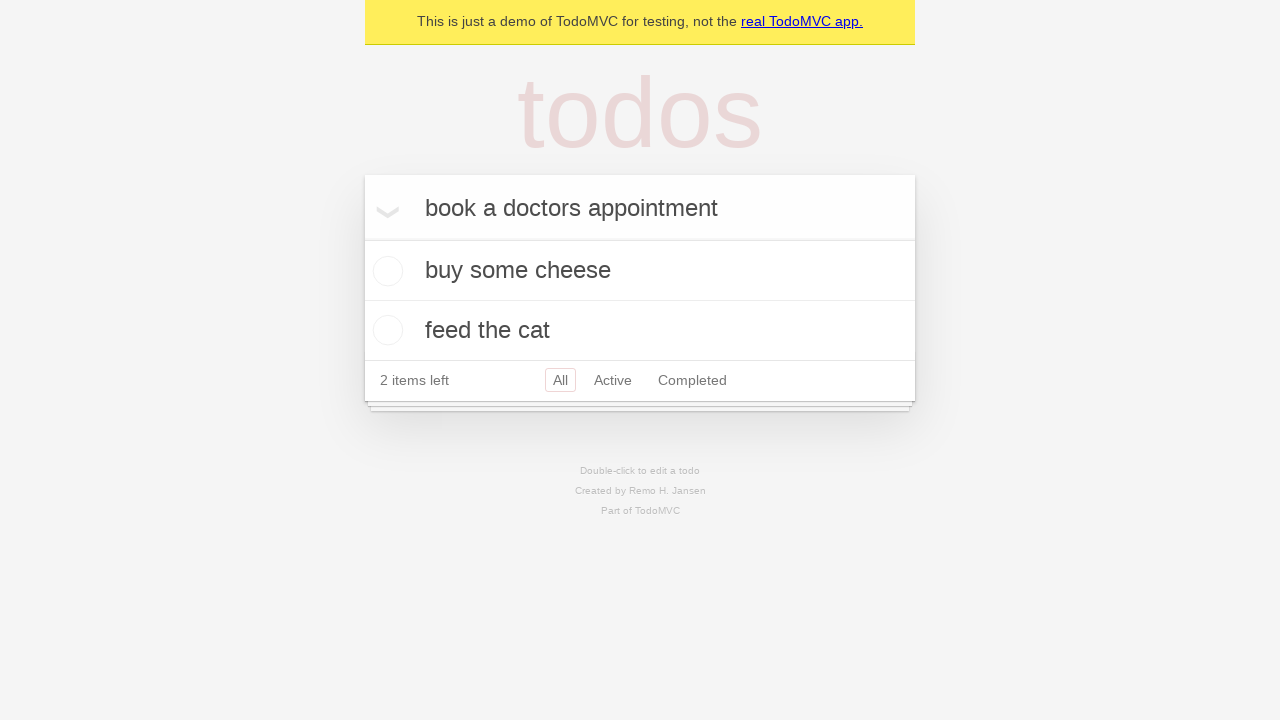

Pressed Enter to add third todo on internal:attr=[placeholder="What needs to be done?"i]
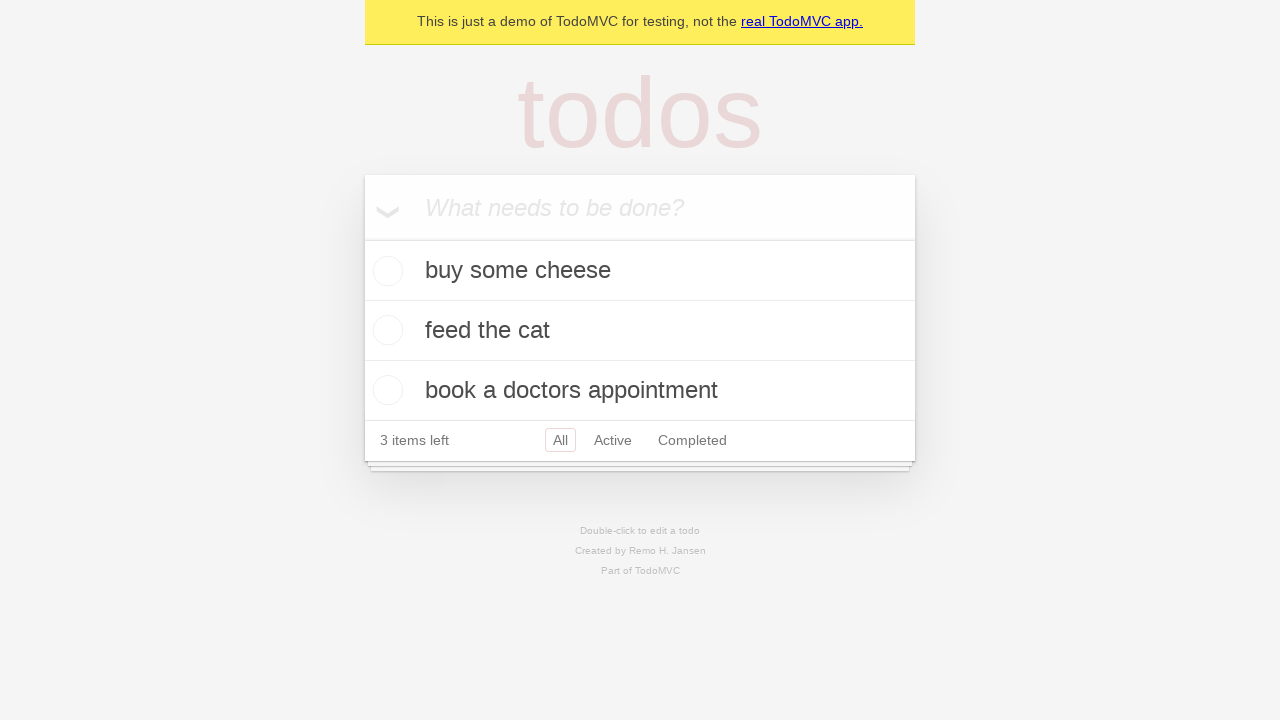

Checked 'Mark all as complete' checkbox at (362, 238) on internal:label="Mark all as complete"i
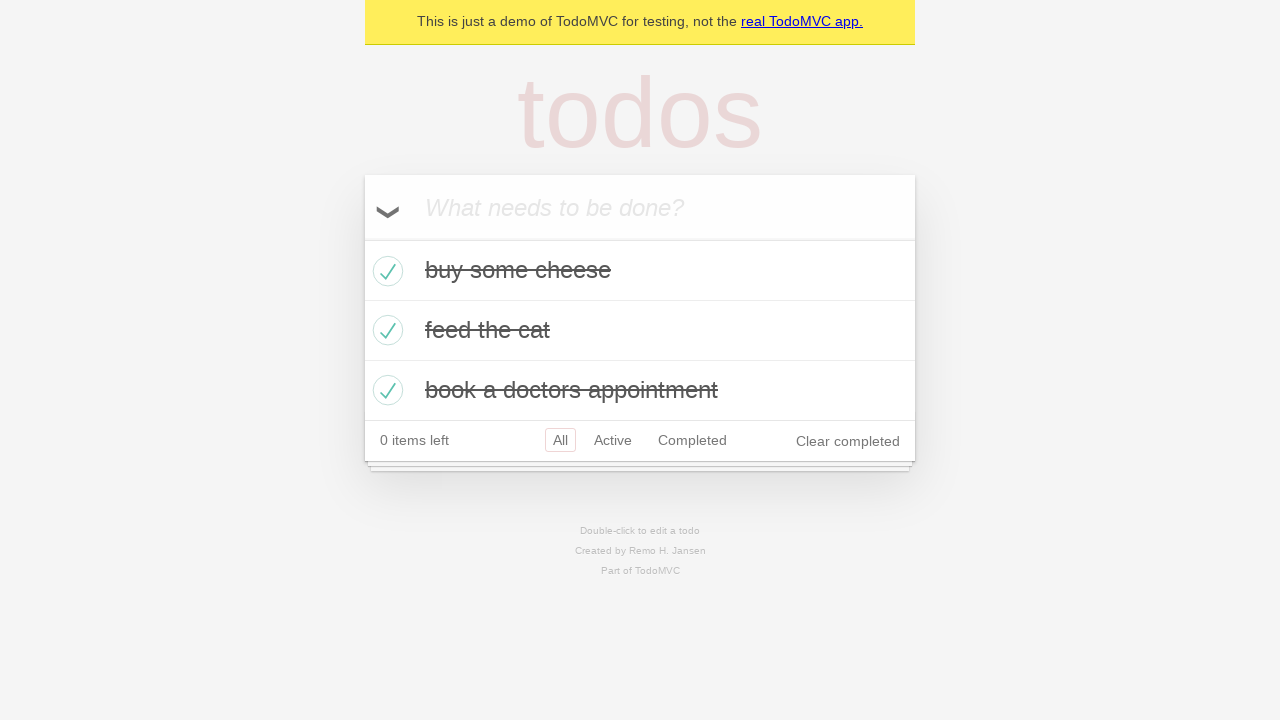

Verified all todos are marked as completed
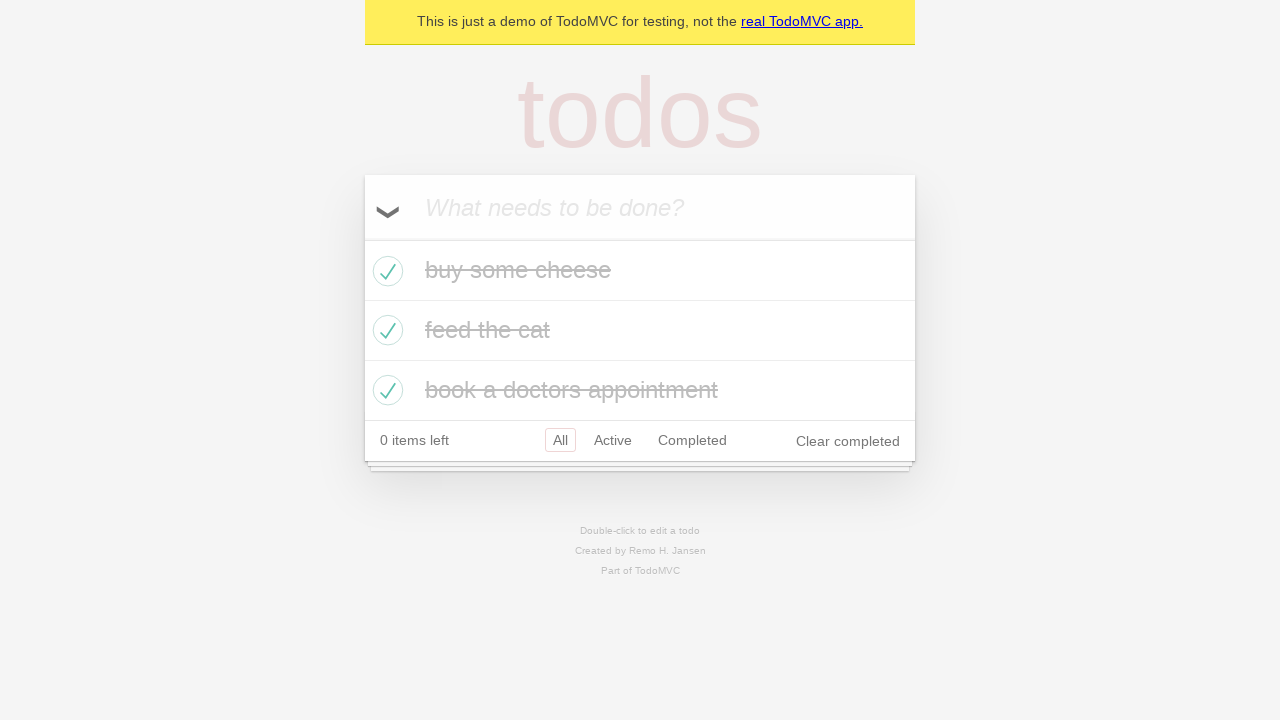

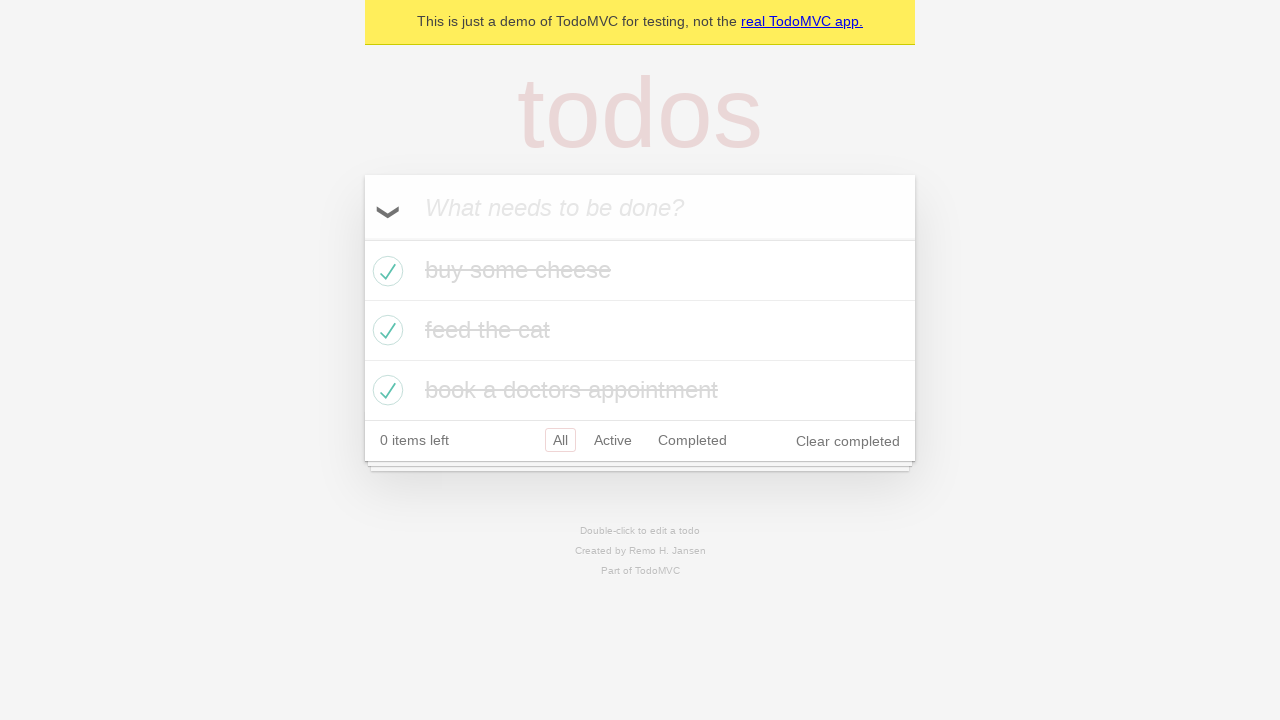